Navigates to checkout form and fills in all required fields with test data

Starting URL: https://webshop-agil-testautomatiserare.netlify.app/

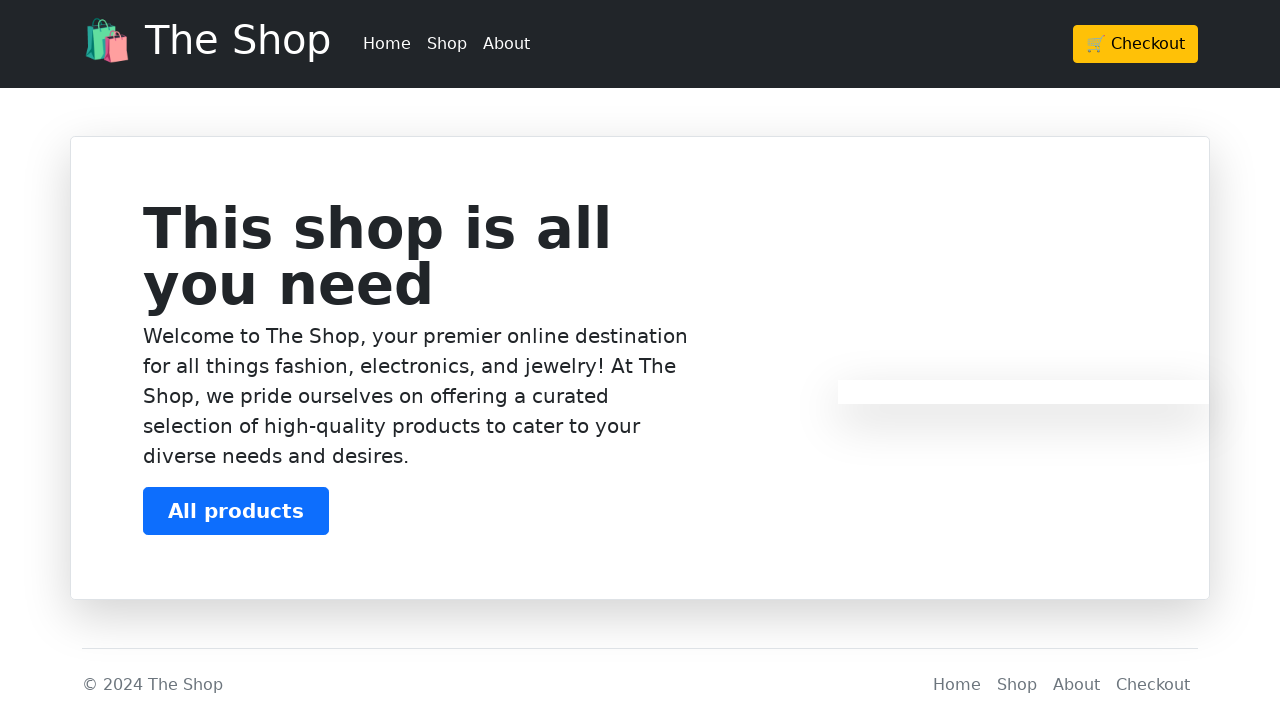

Navigated to checkout page URL
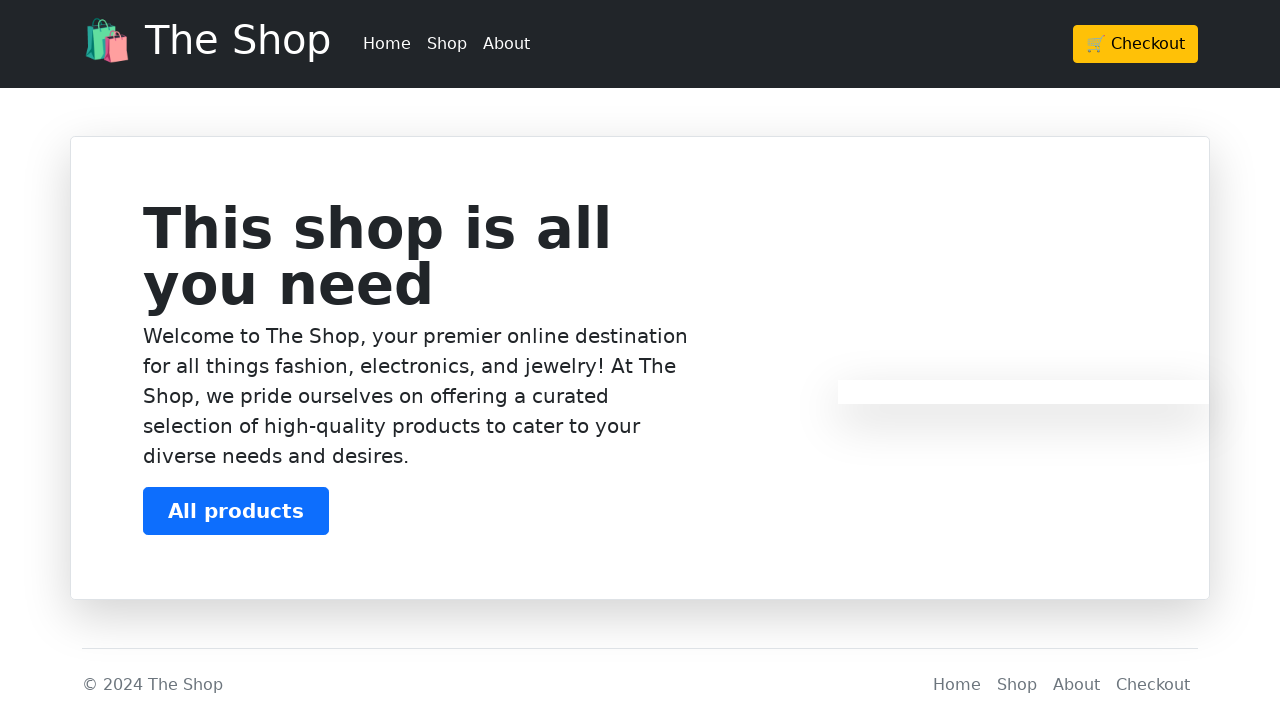

Clicked Checkout button in header at (1136, 44) on header a:has-text('Checkout')
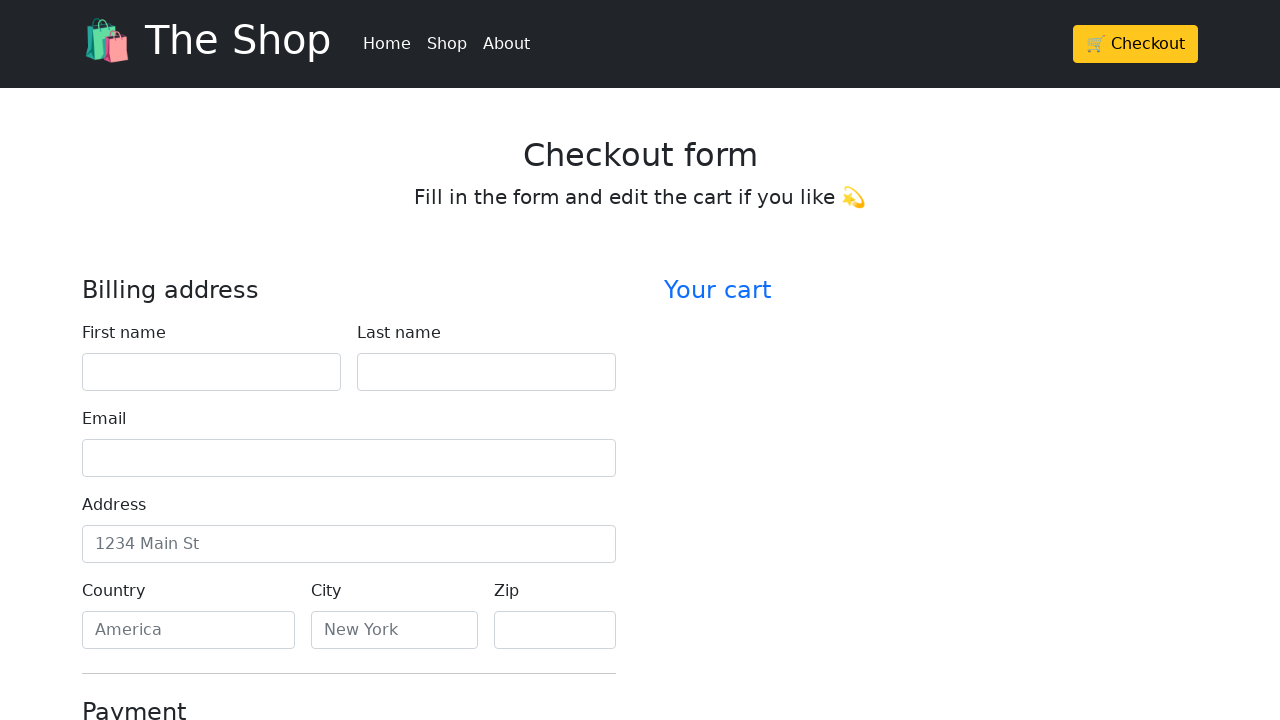

Checkout form loaded - firstName field appeared
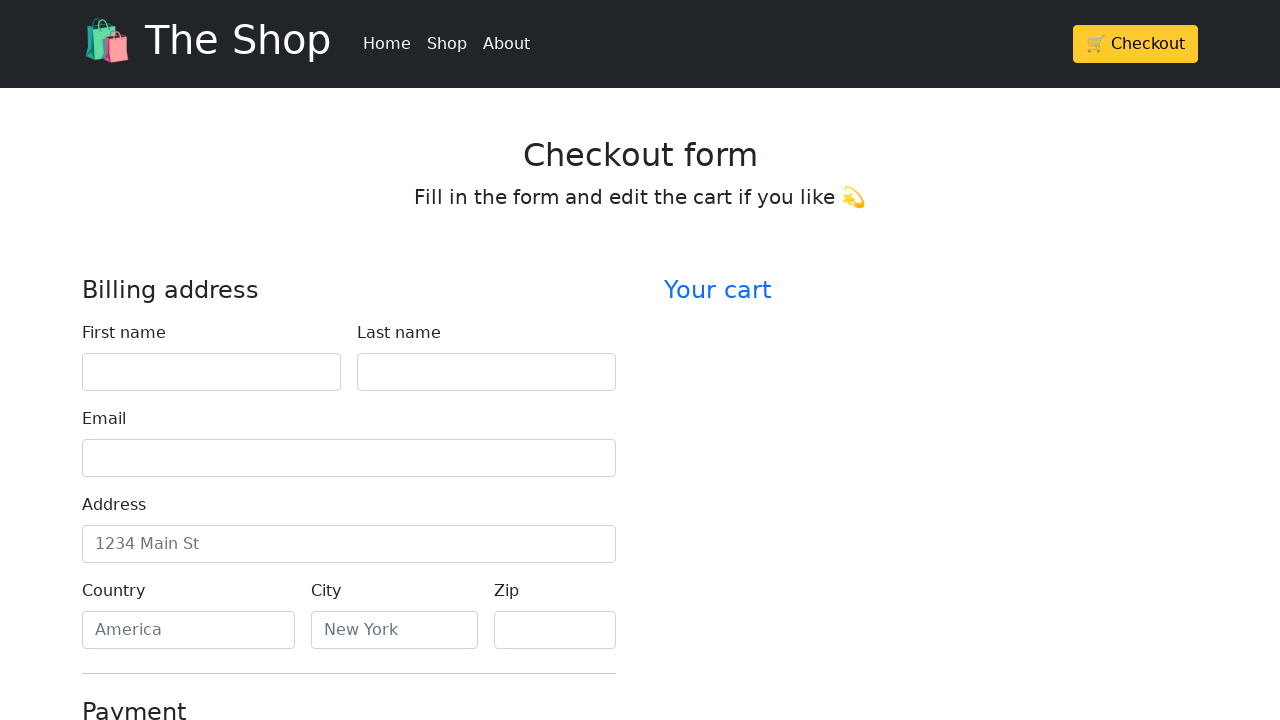

Filled firstName field with 'John' on #firstName
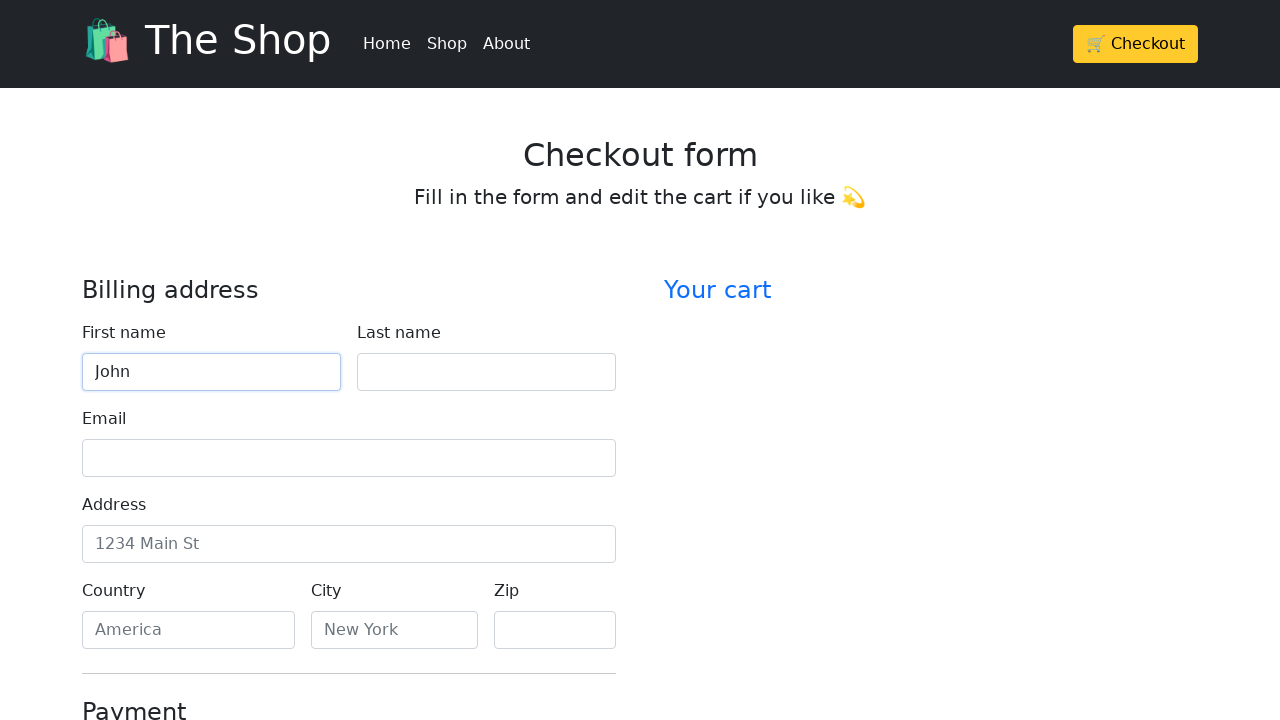

Filled lastName field with 'Doe' on #lastName
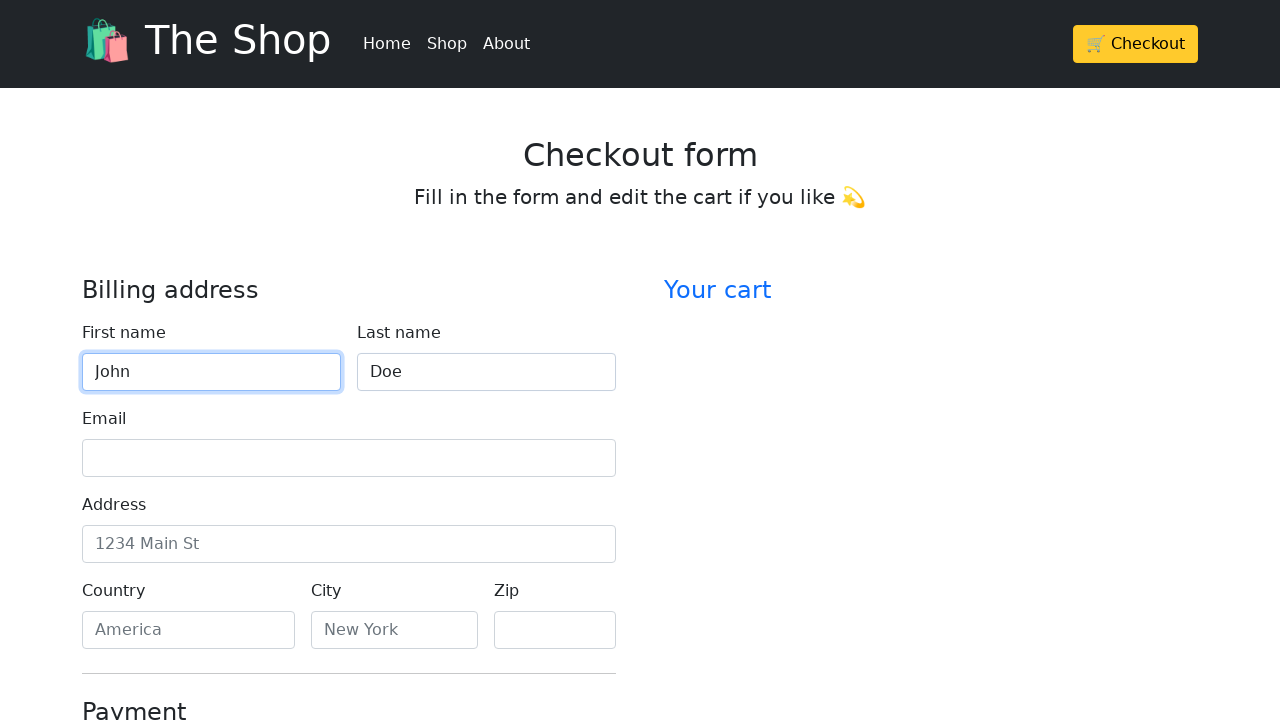

Filled email field with 'john.doe@example.com' on #email
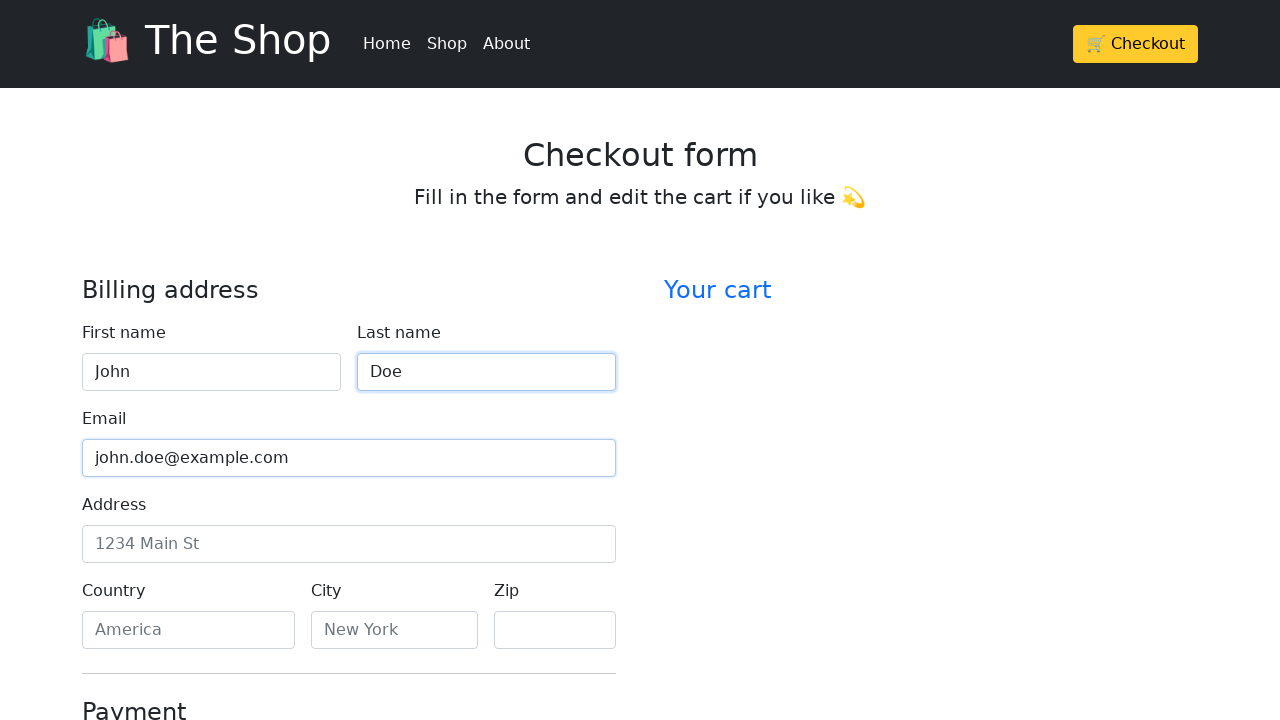

Filled address field with '123 Main Street' on #address
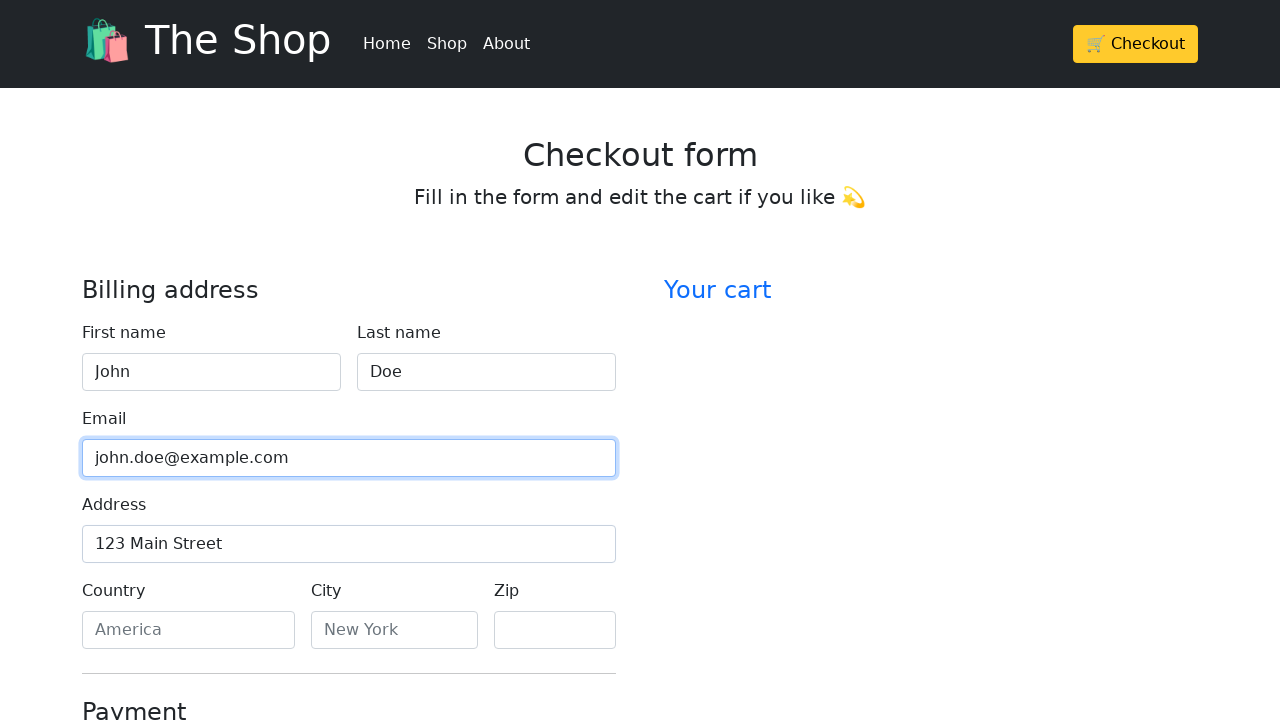

Filled country field with 'Sweden' on #country
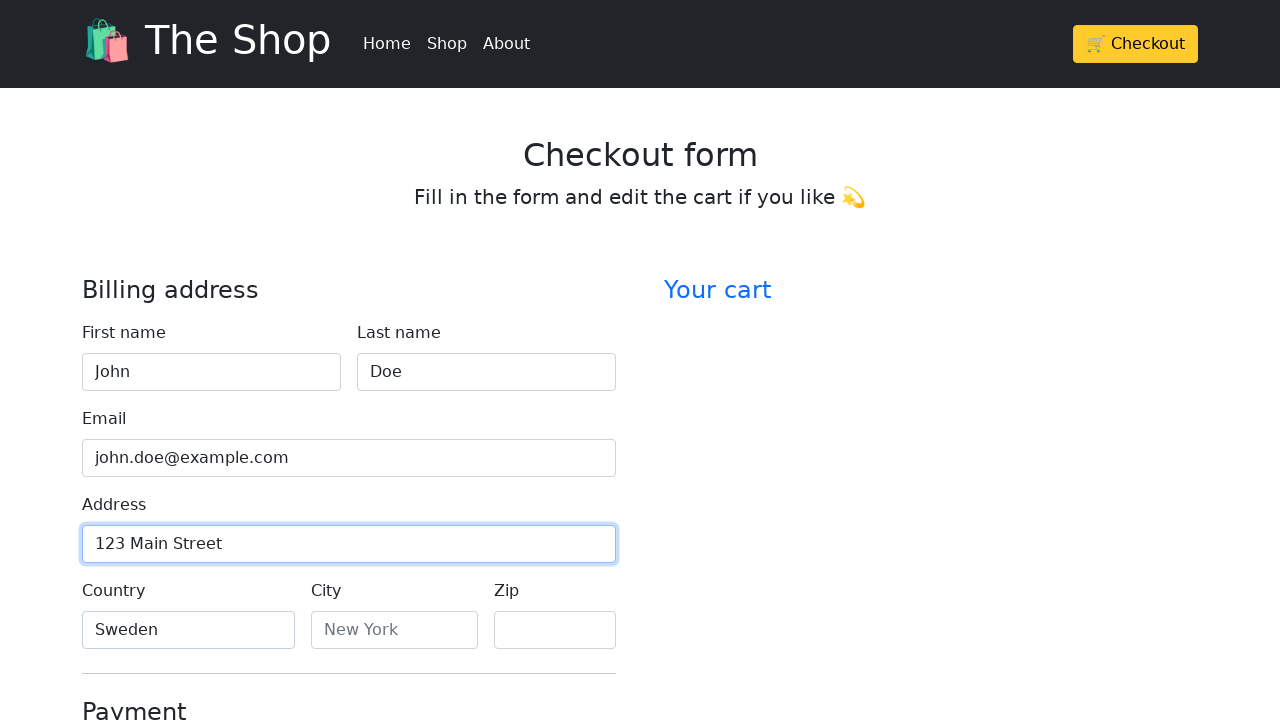

Filled city field with 'Stockholm' on #city
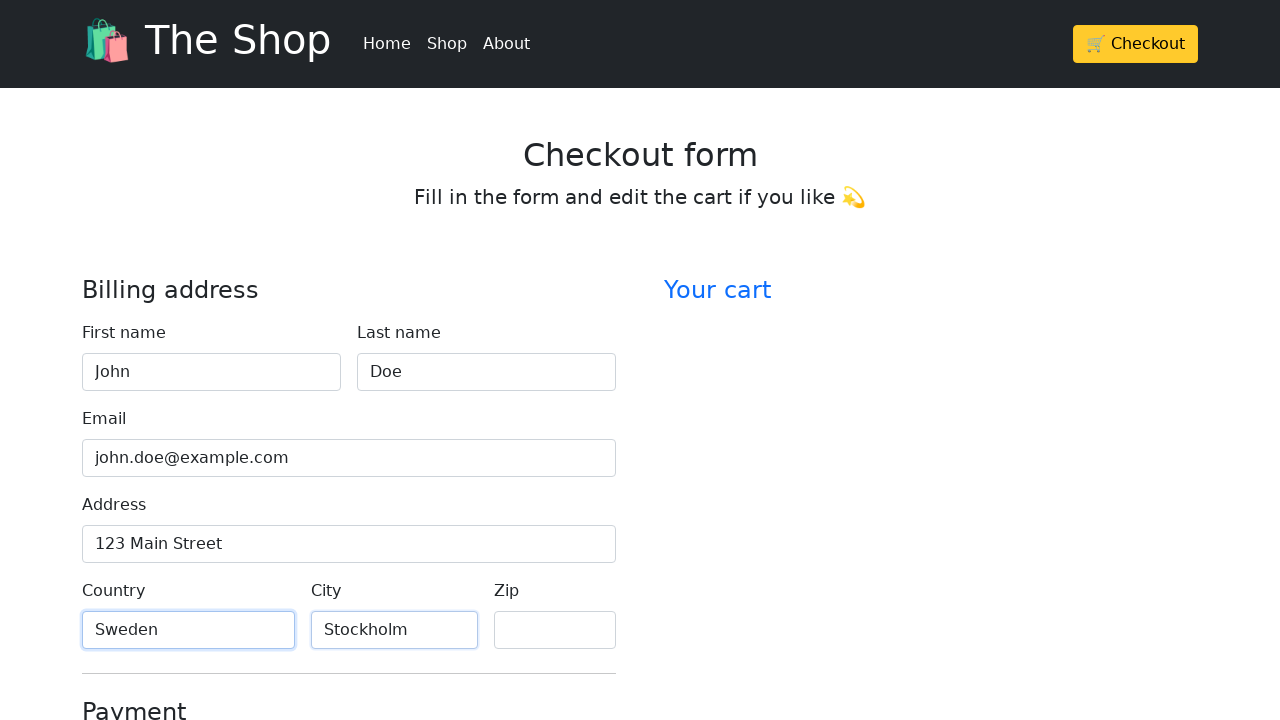

Filled zip field with '12345' on #zip
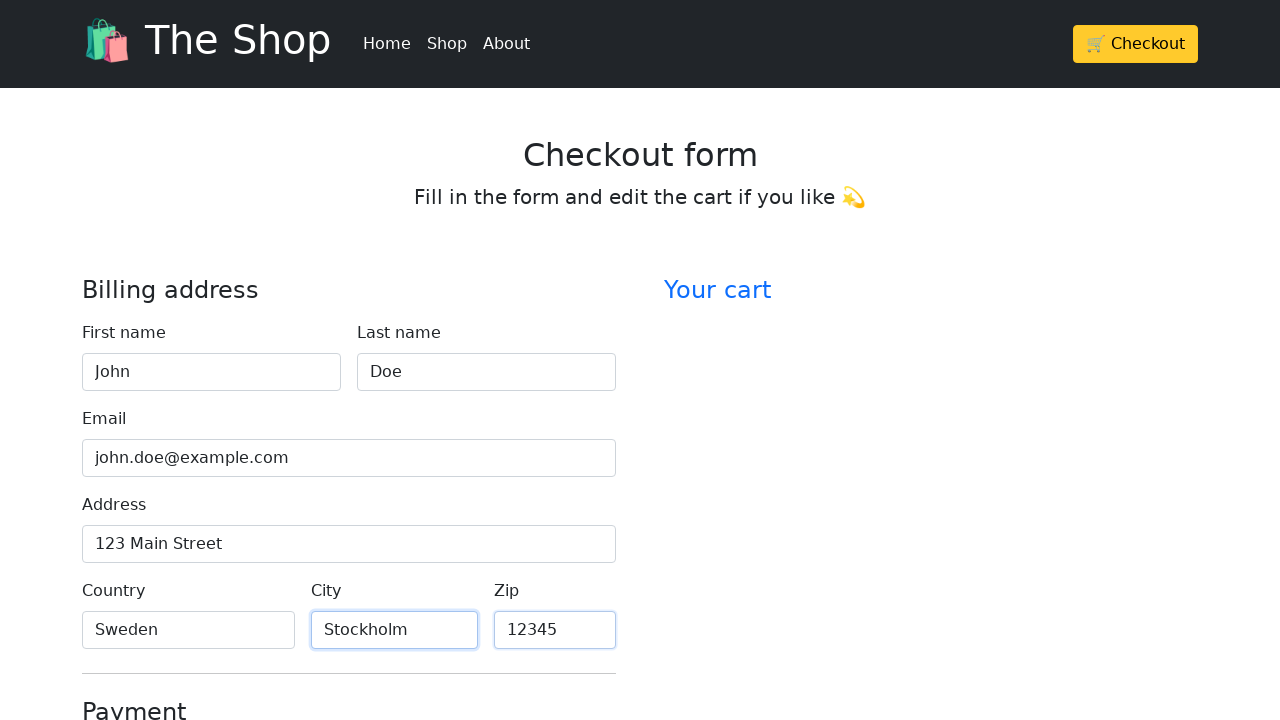

Filled credit card name field with 'John Doe' on #cc-name
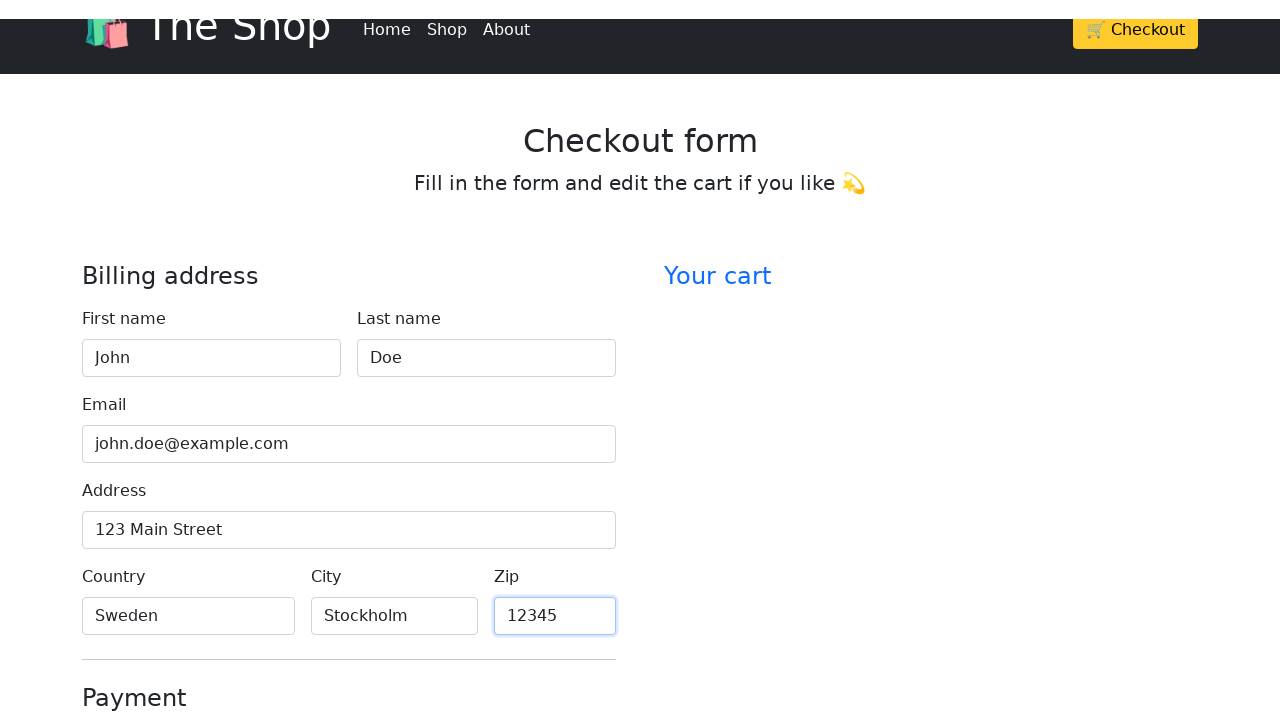

Filled credit card number field with test card number on #cc-number
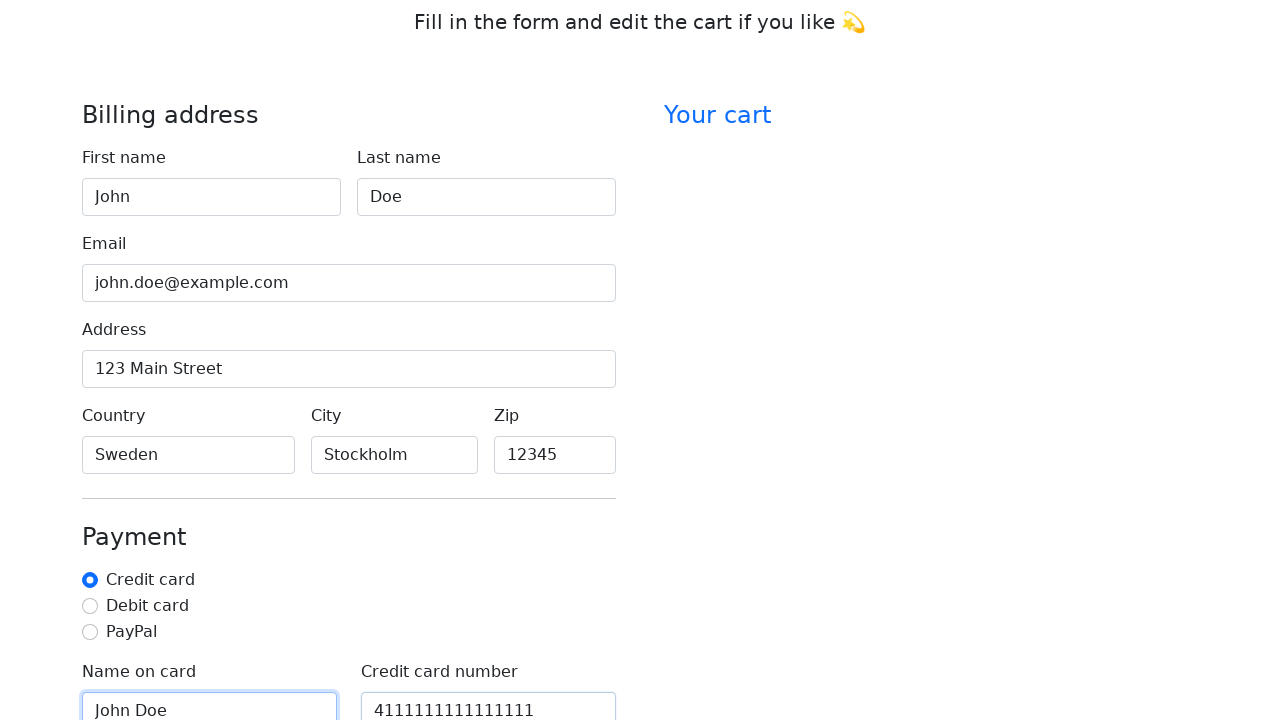

Filled credit card expiration field with '12/25' on #cc-expiration
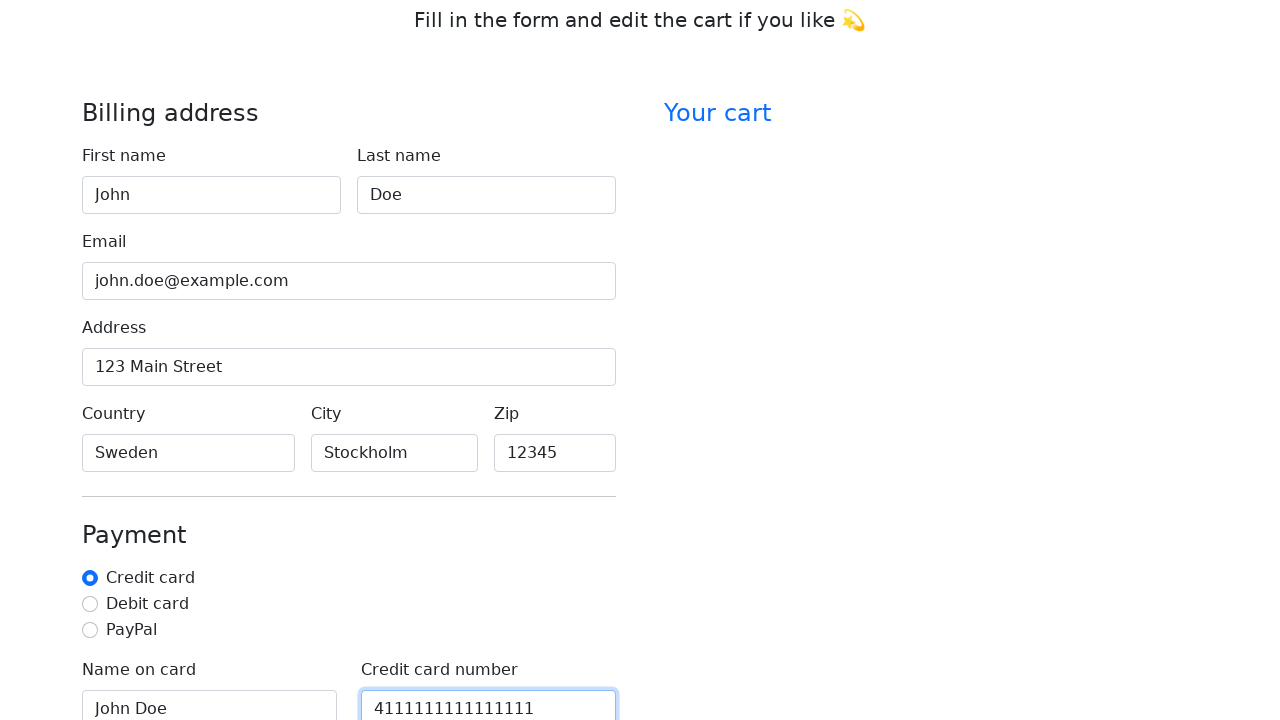

Filled credit card CVV field with '123' on #cc-cvv
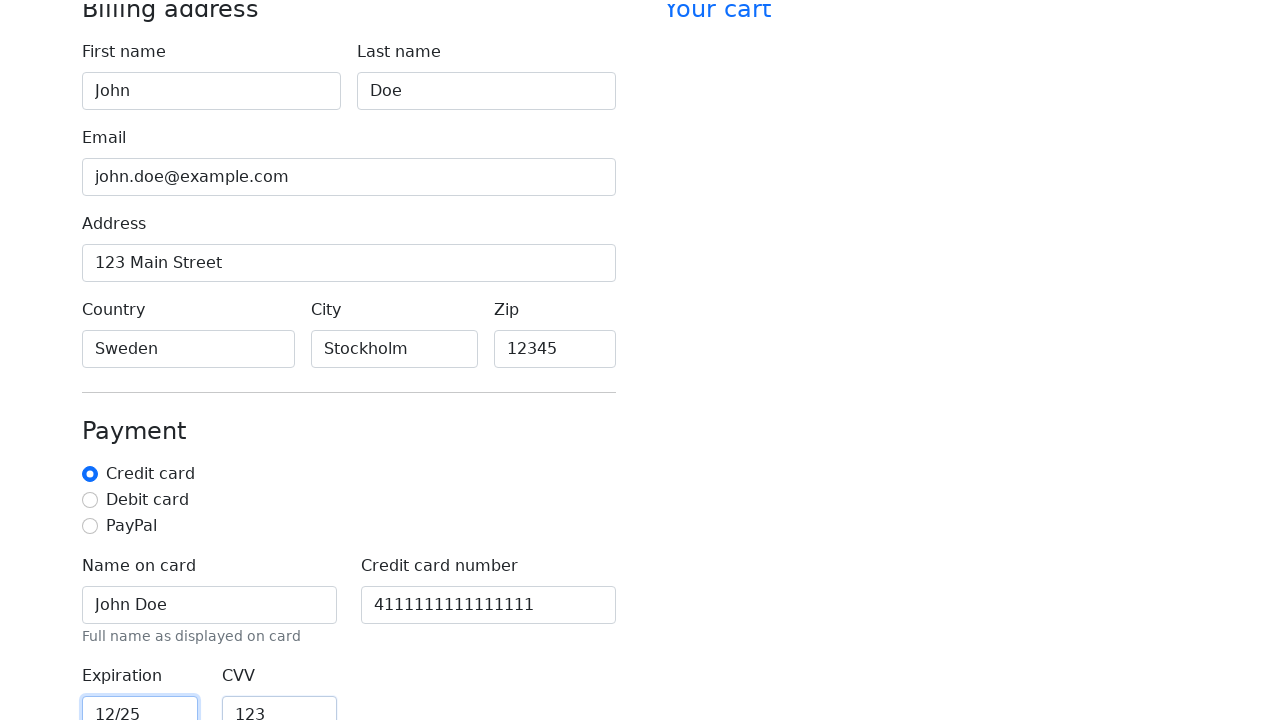

Scrolled continue button into view if needed
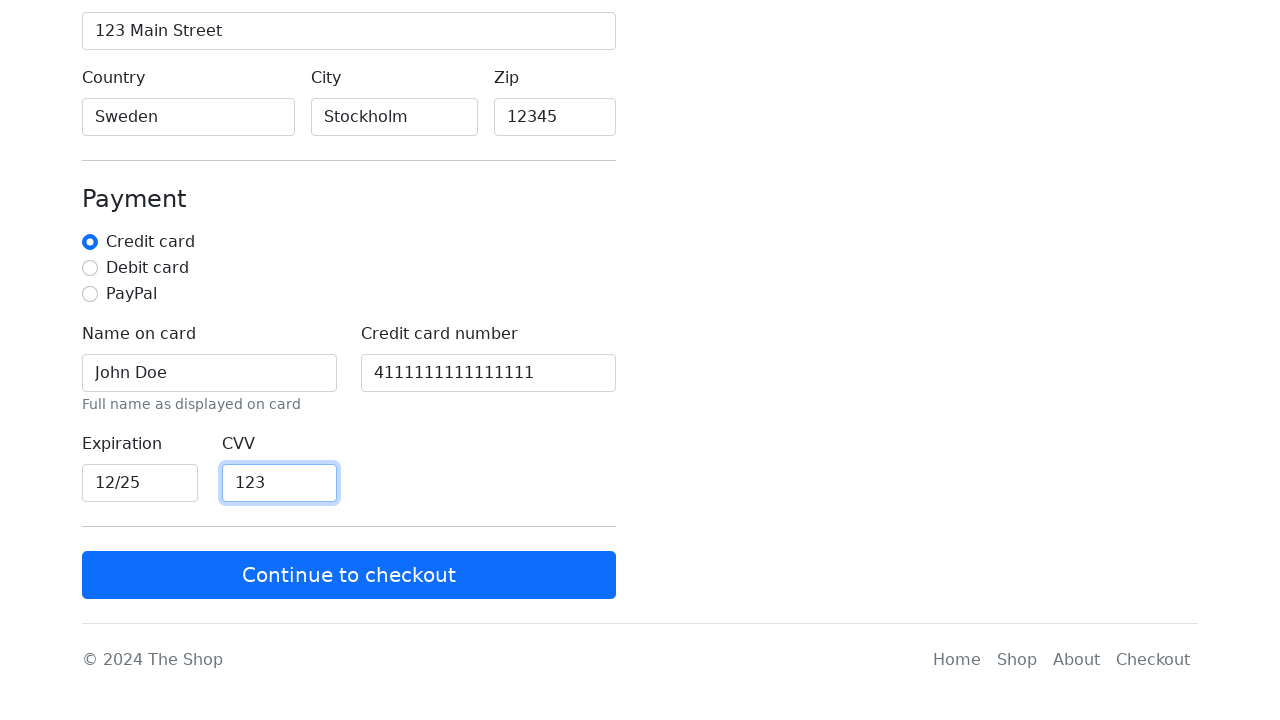

Clicked Continue to checkout button at (349, 575) on form button
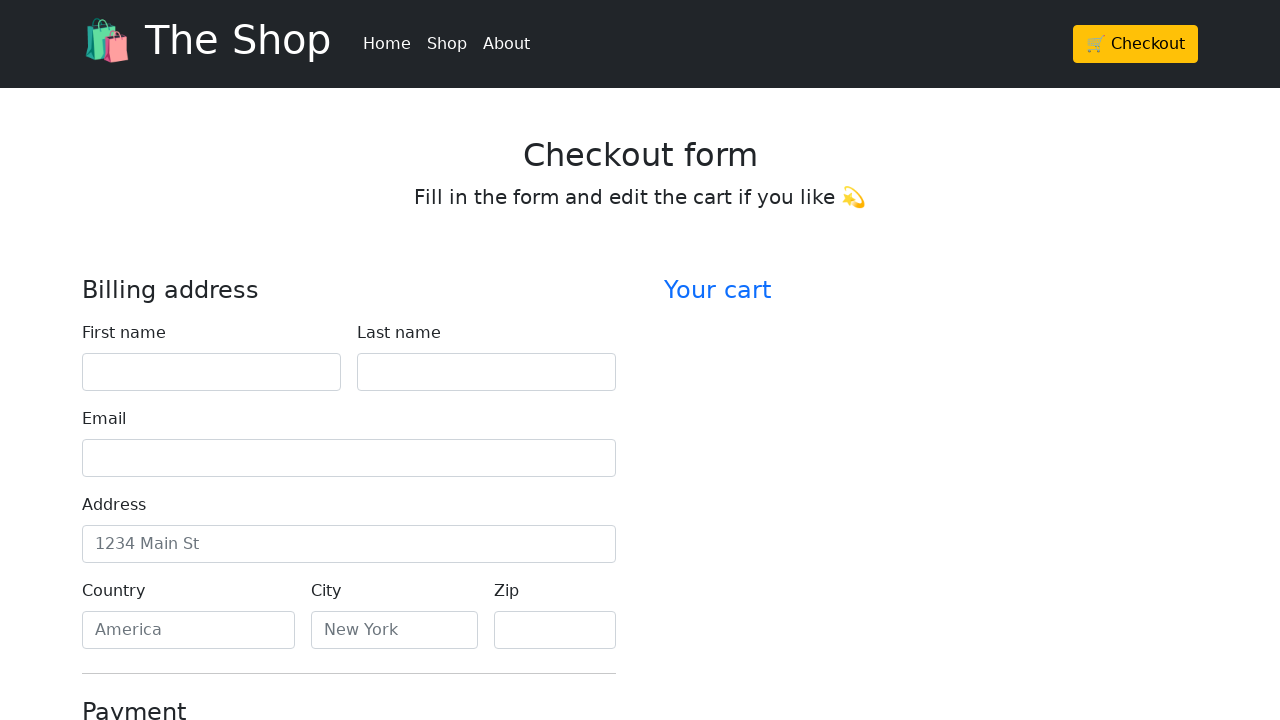

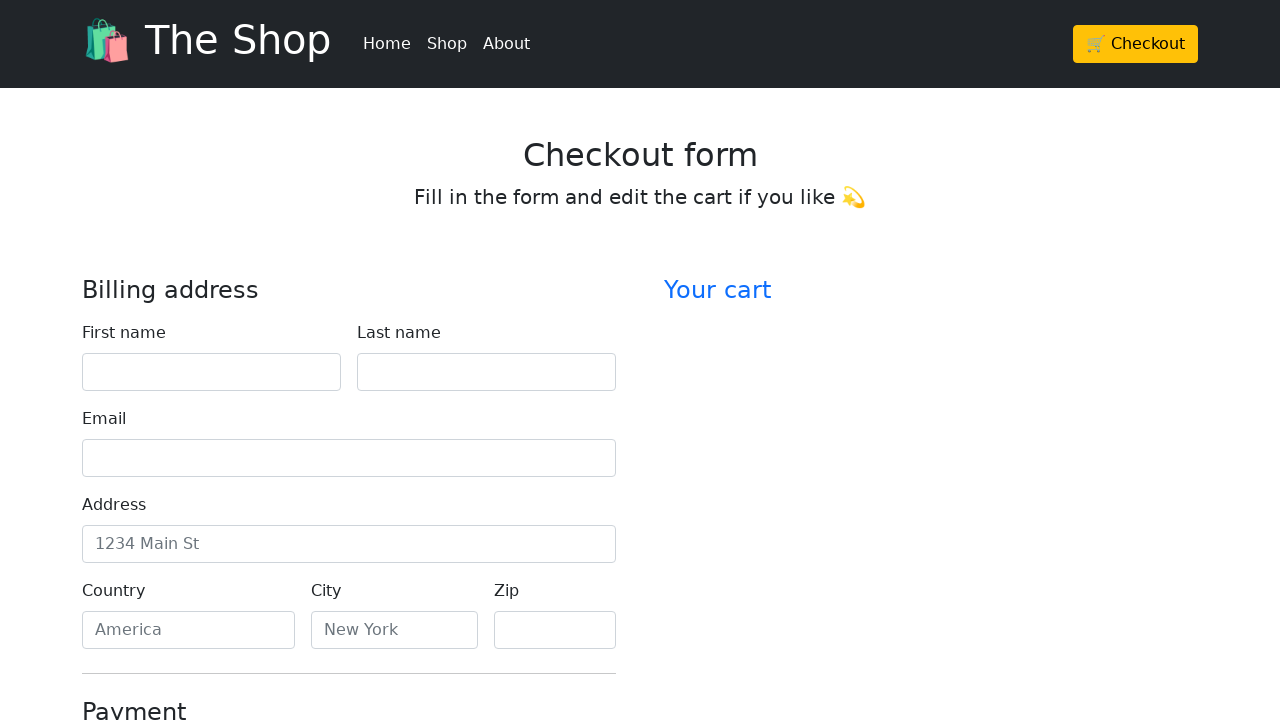